Tests the date picker functionality by entering a date value into the date field and submitting it with the Enter key

Starting URL: https://formy-project.herokuapp.com/datepicker

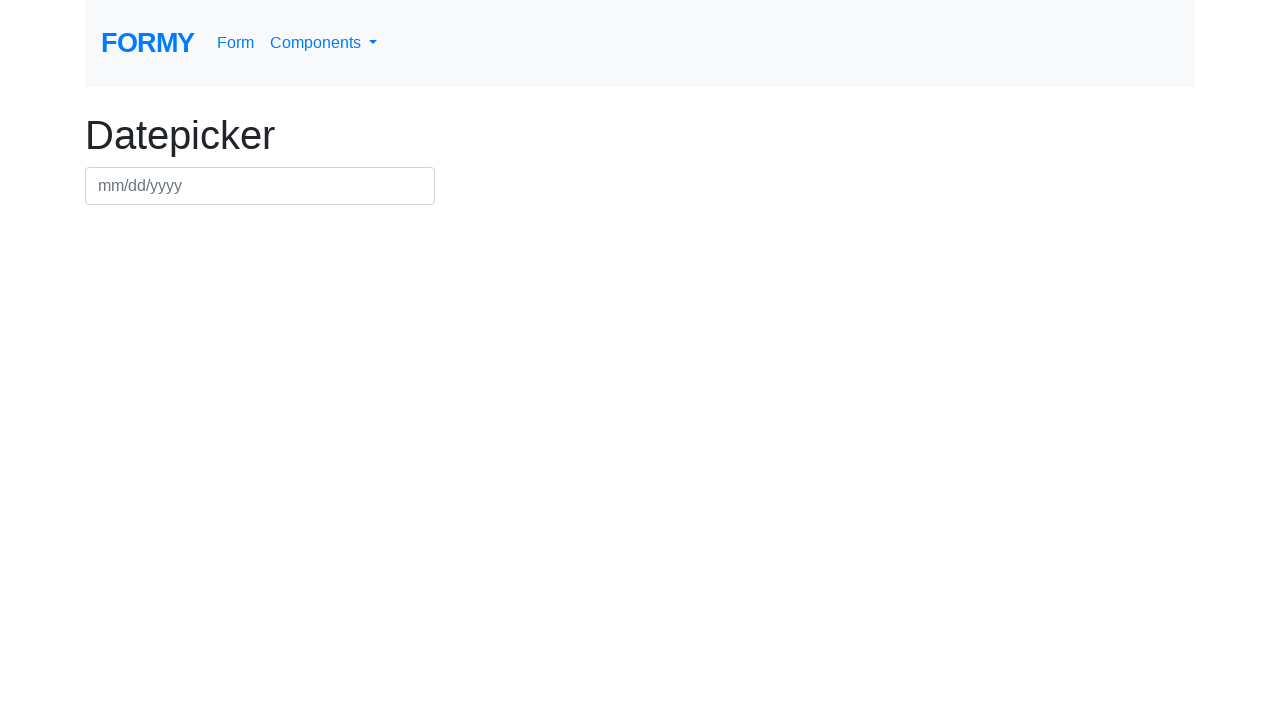

Filled date picker field with '07/15/2024' on #datepicker
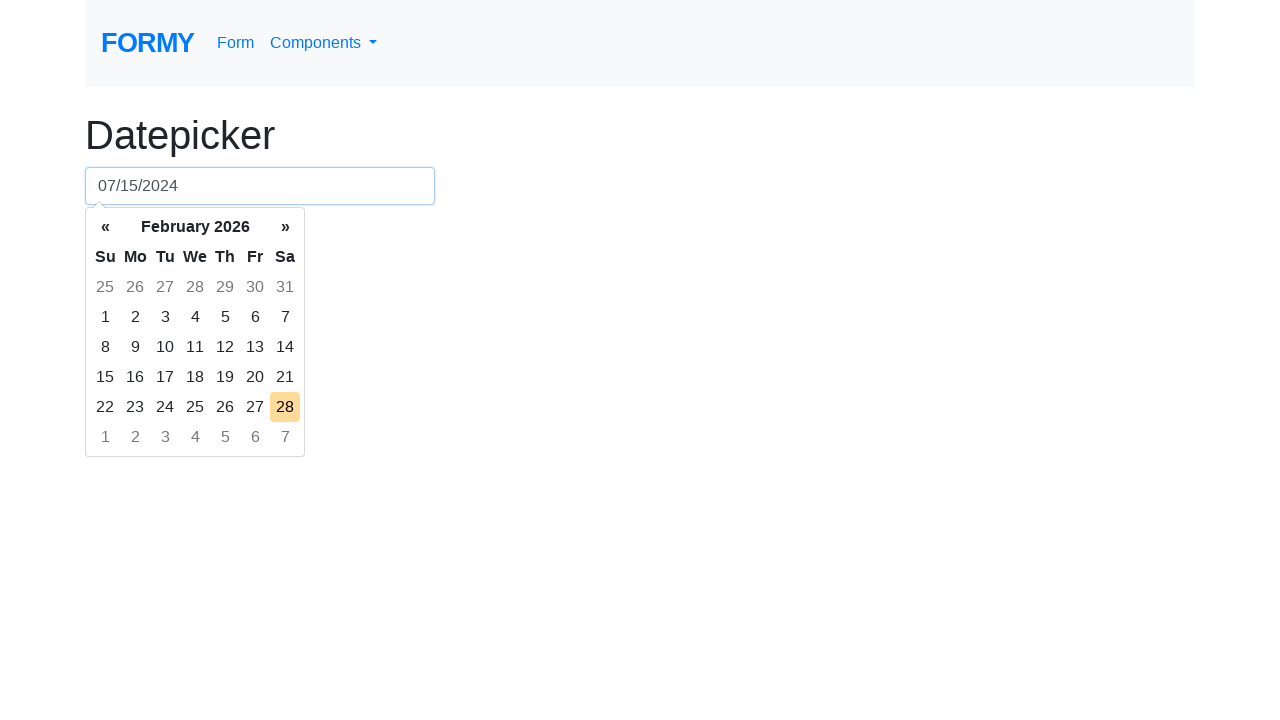

Pressed Enter to confirm date selection on #datepicker
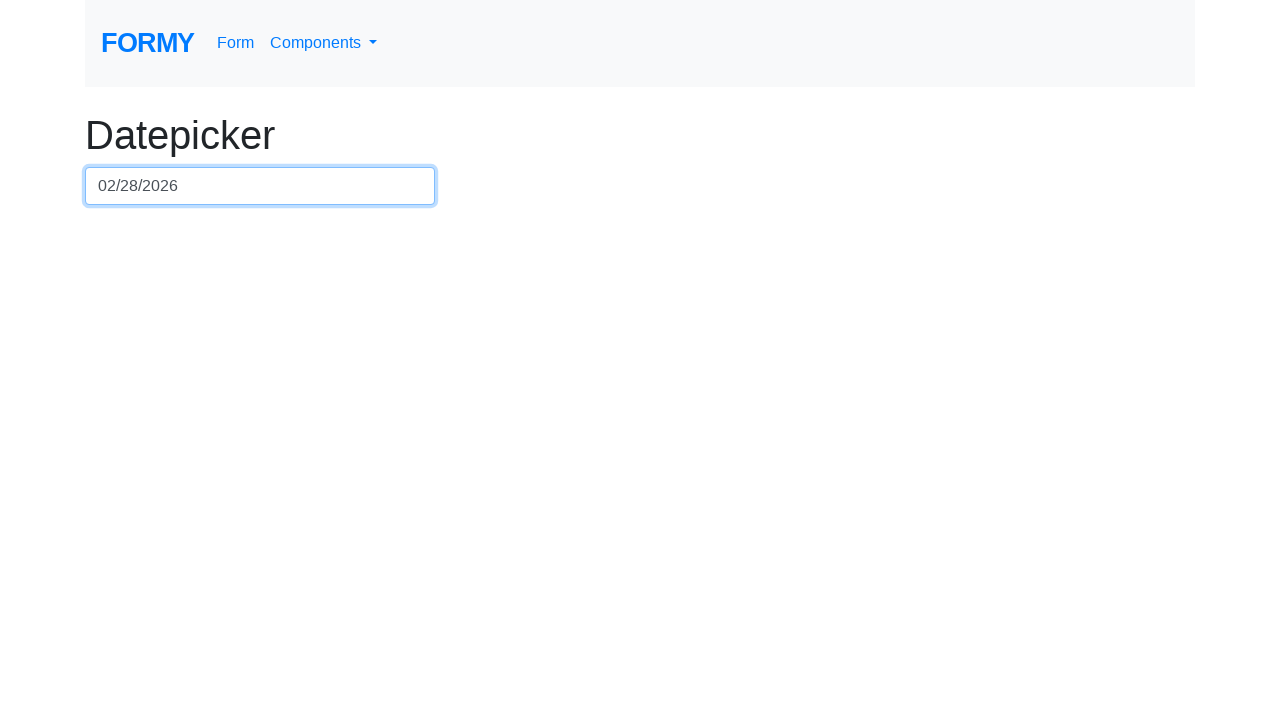

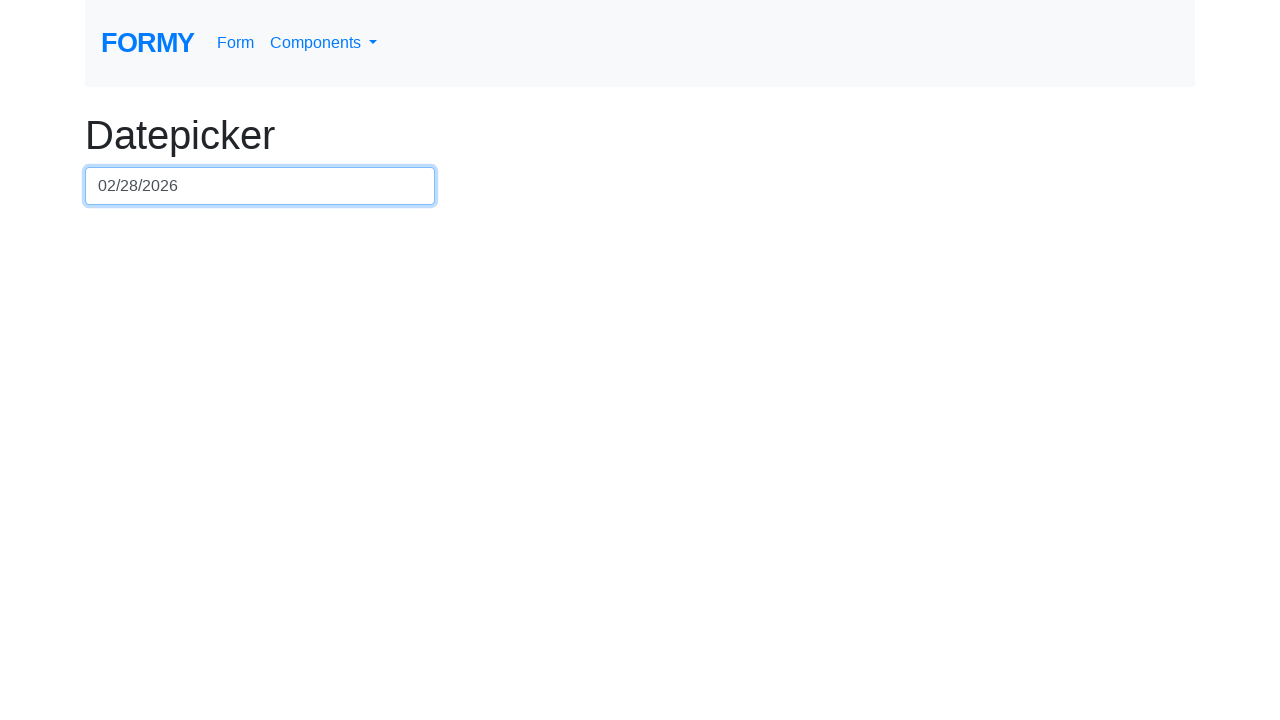